Tests radio button functionality on a ZK demo page by clicking through all radio button elements on the page

Starting URL: http://www.zkoss.org/zkdemo/input/radio_button

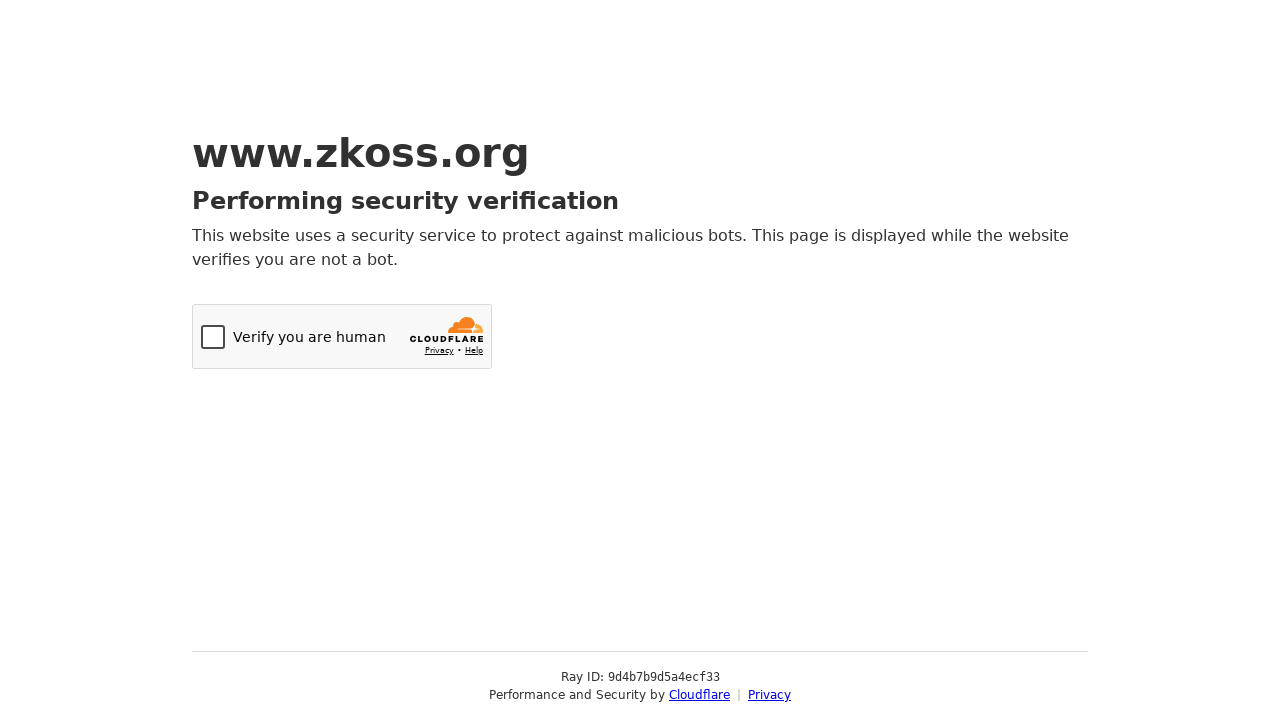

Navigated to ZK radio button demo page
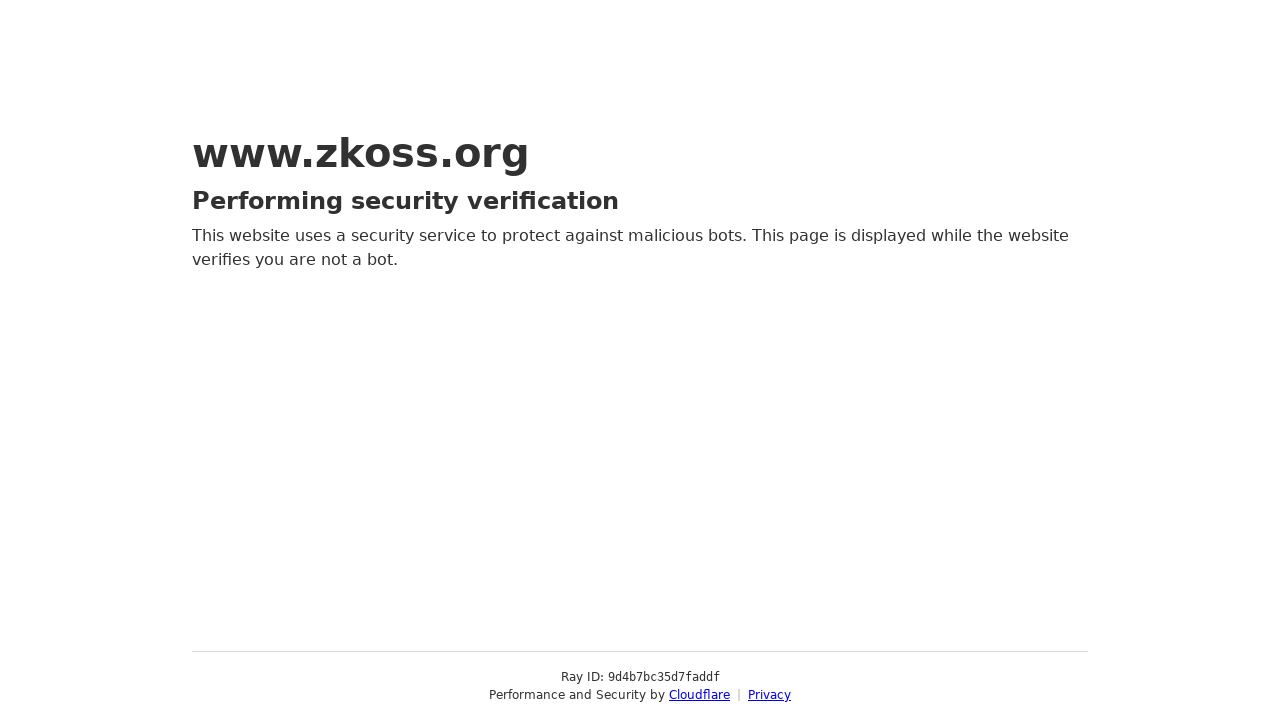

Located all radio button elements on the page
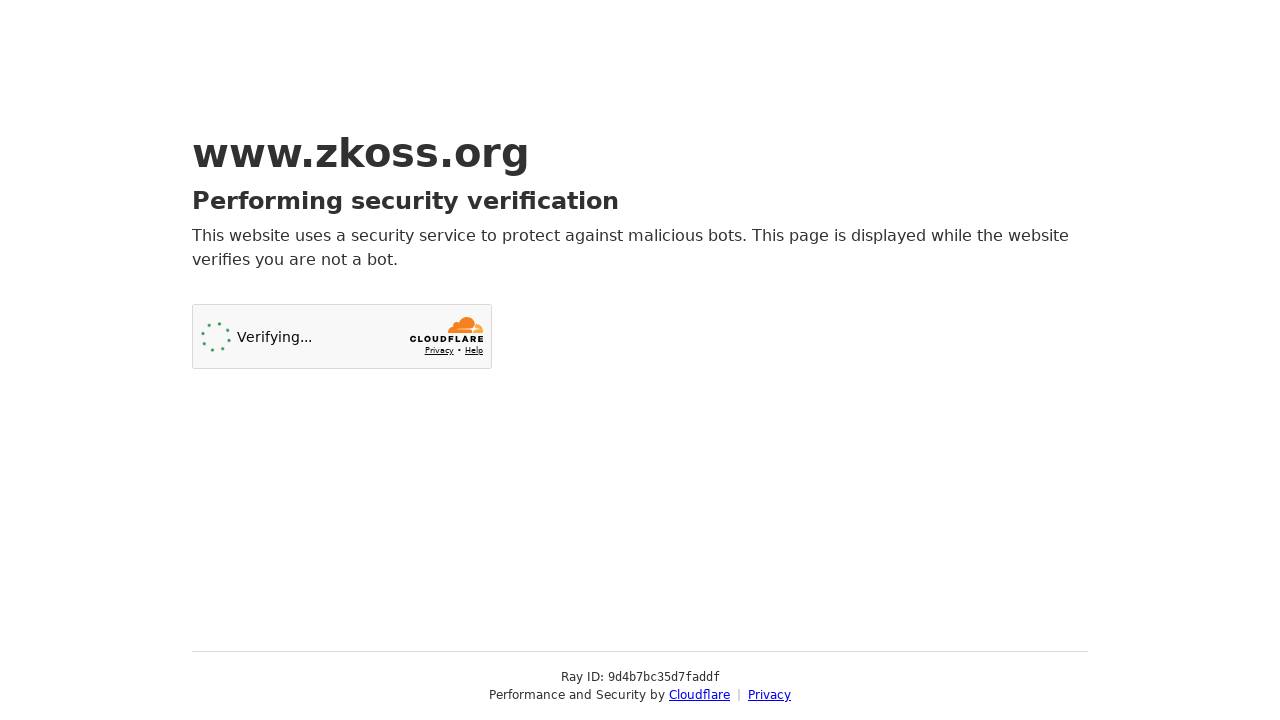

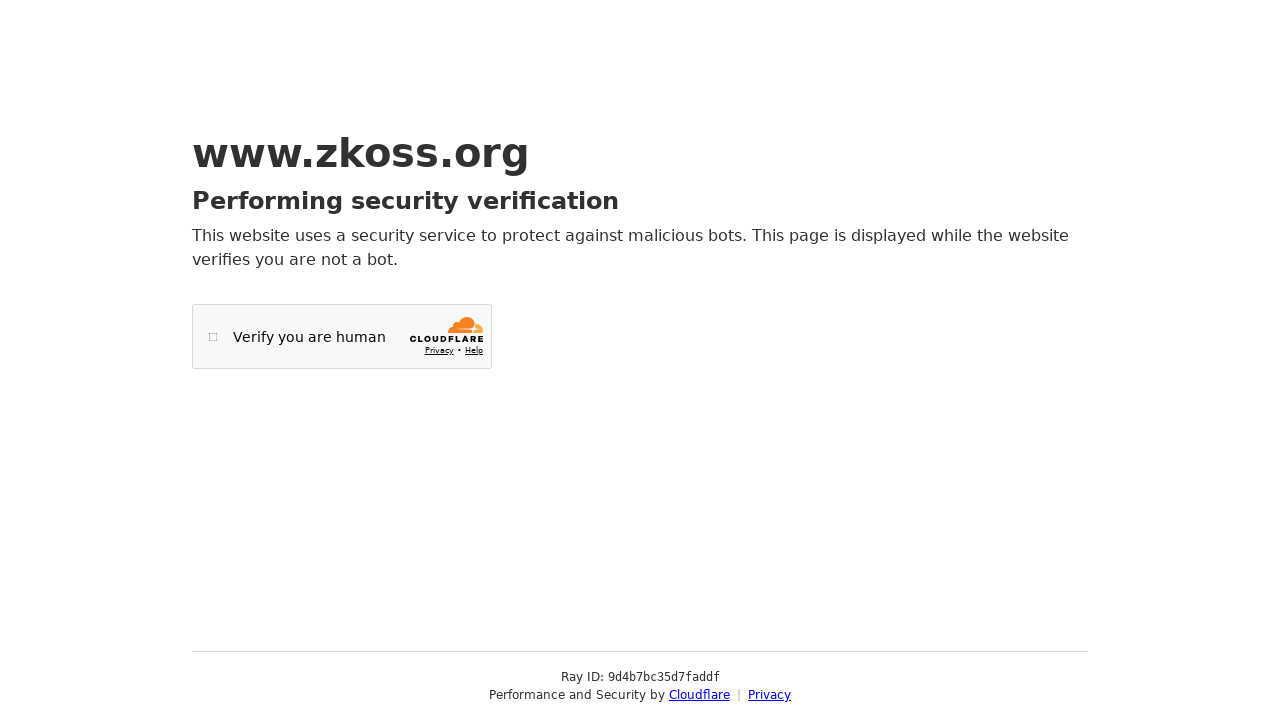